Tests multiple window handling using a more robust approach by storing the initial window handle, clicking to open a new window, then switching between windows and verifying titles.

Starting URL: https://the-internet.herokuapp.com/windows

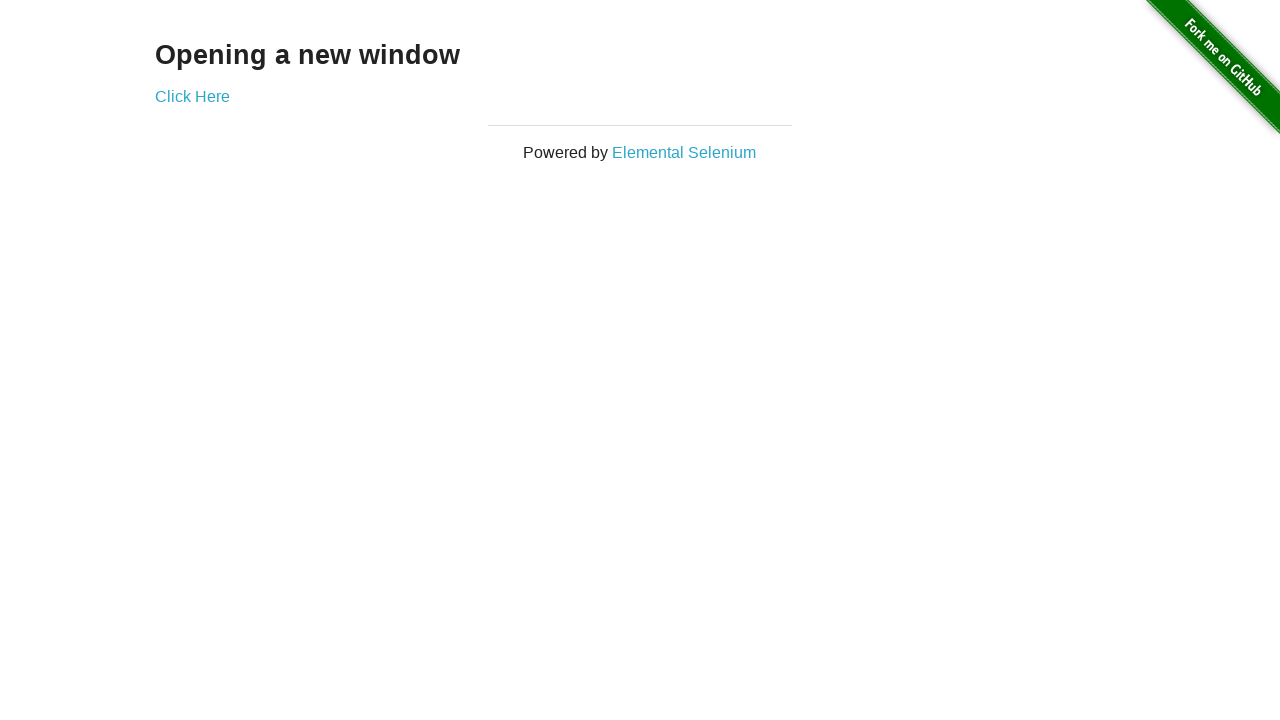

Clicked link to open new window at (192, 96) on .example a
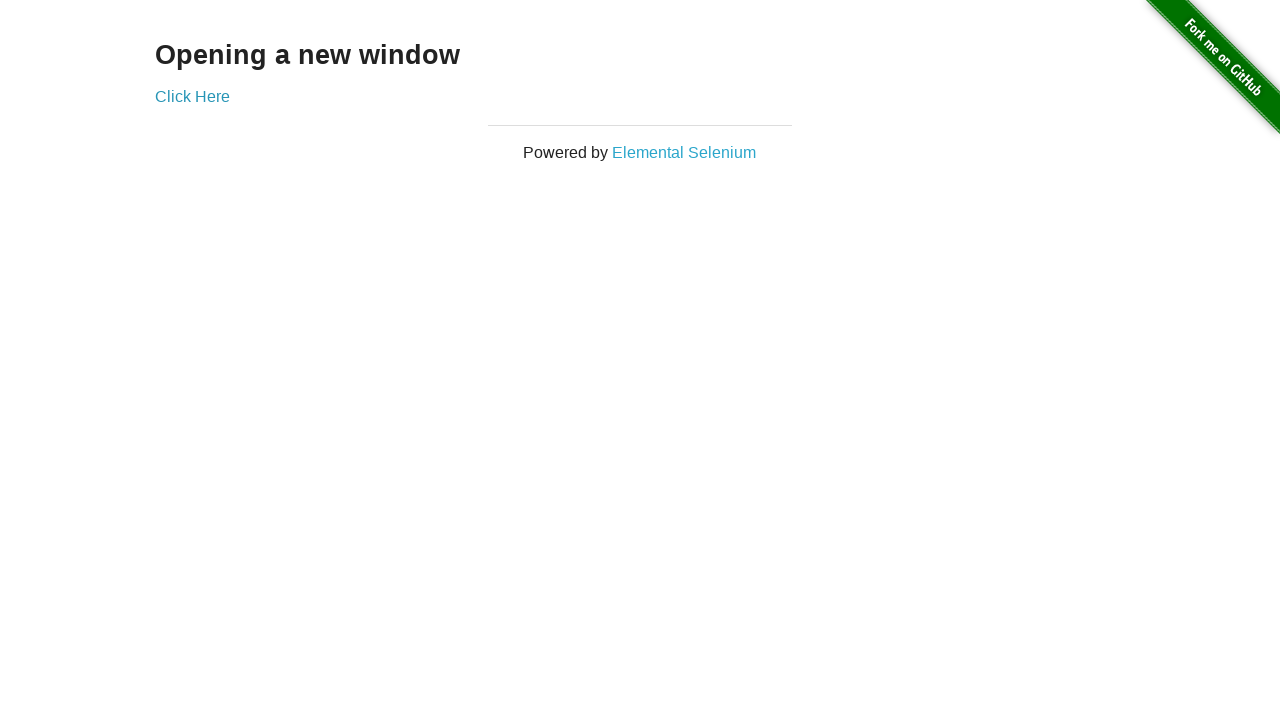

Obtained new page handle from context
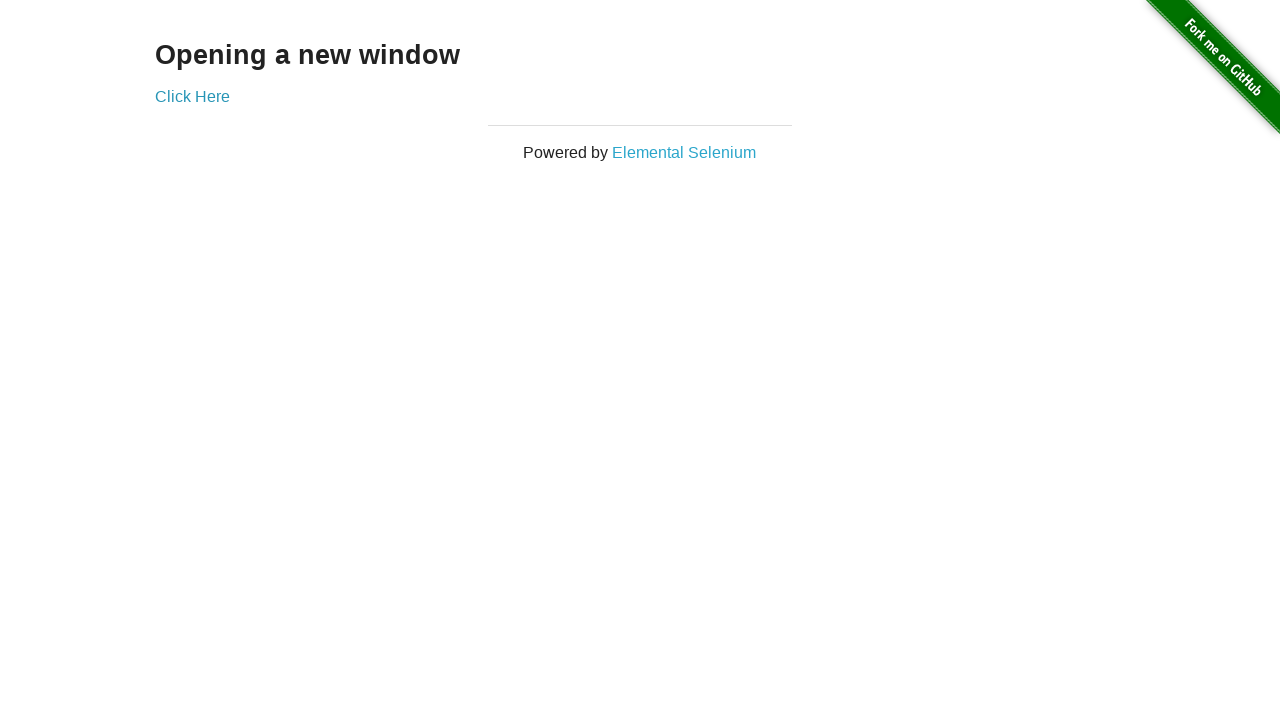

New page loaded successfully
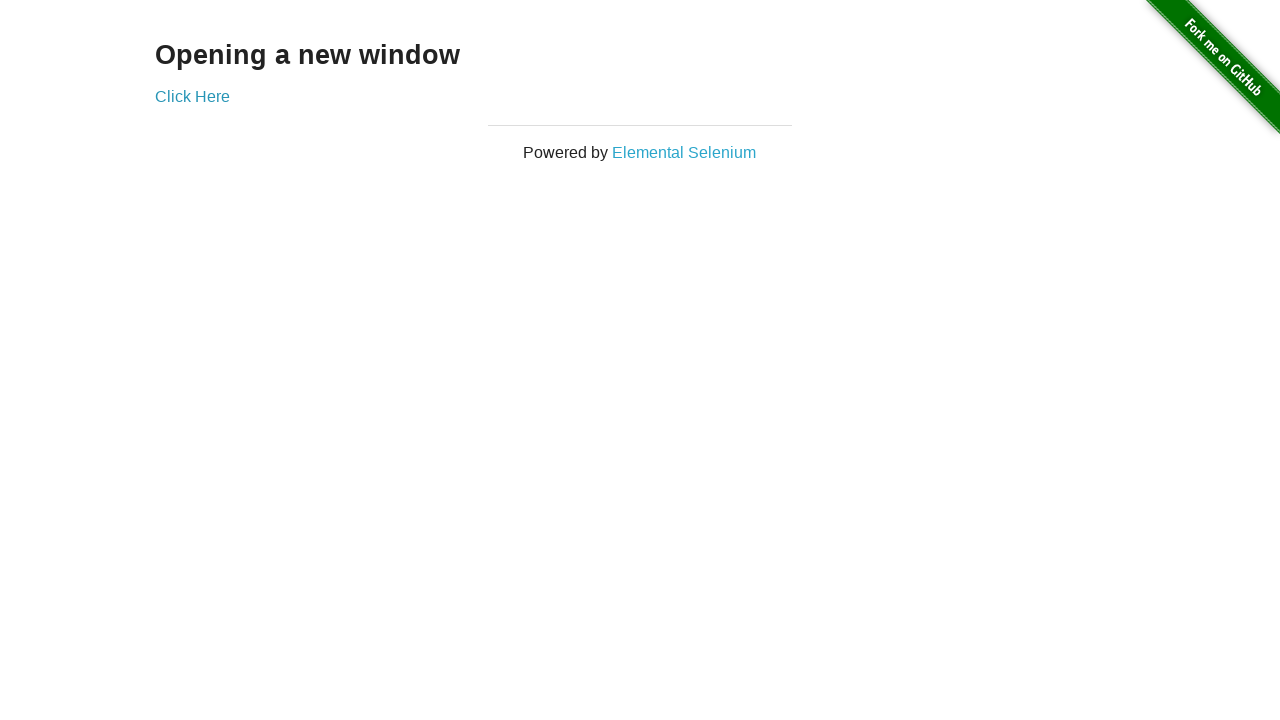

Verified original window title is 'The Internet'
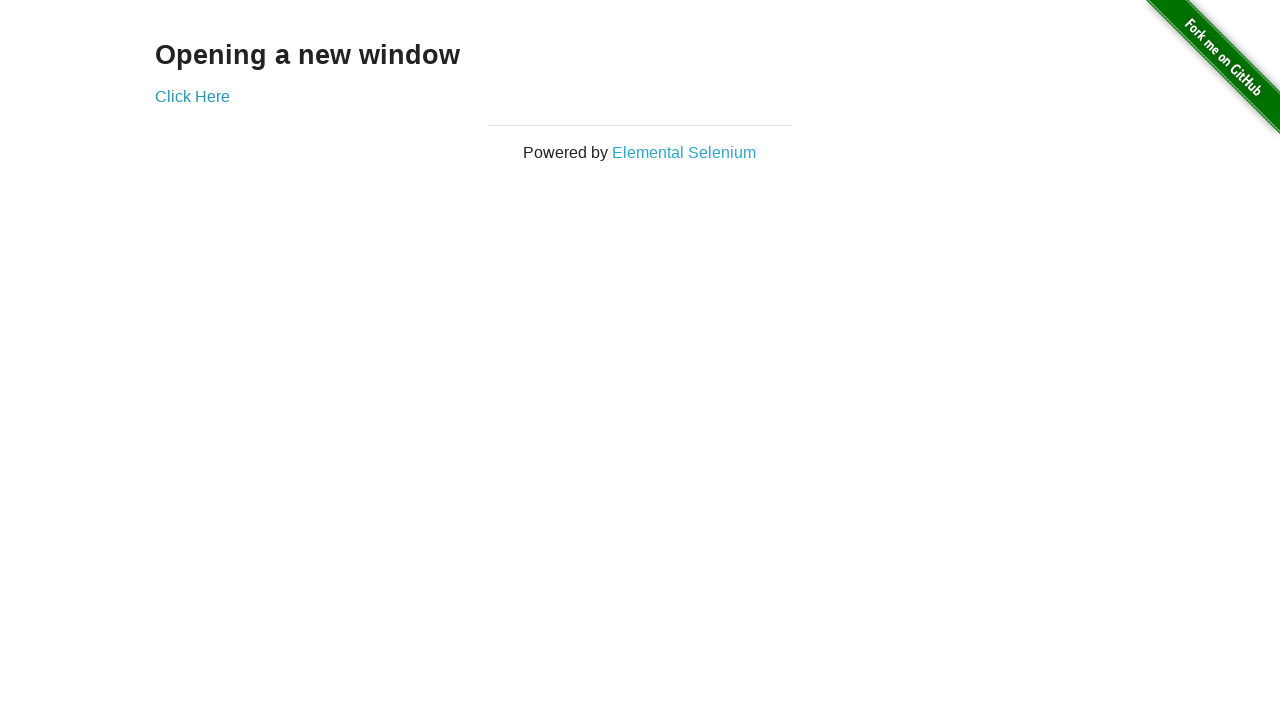

New window title populated (not empty)
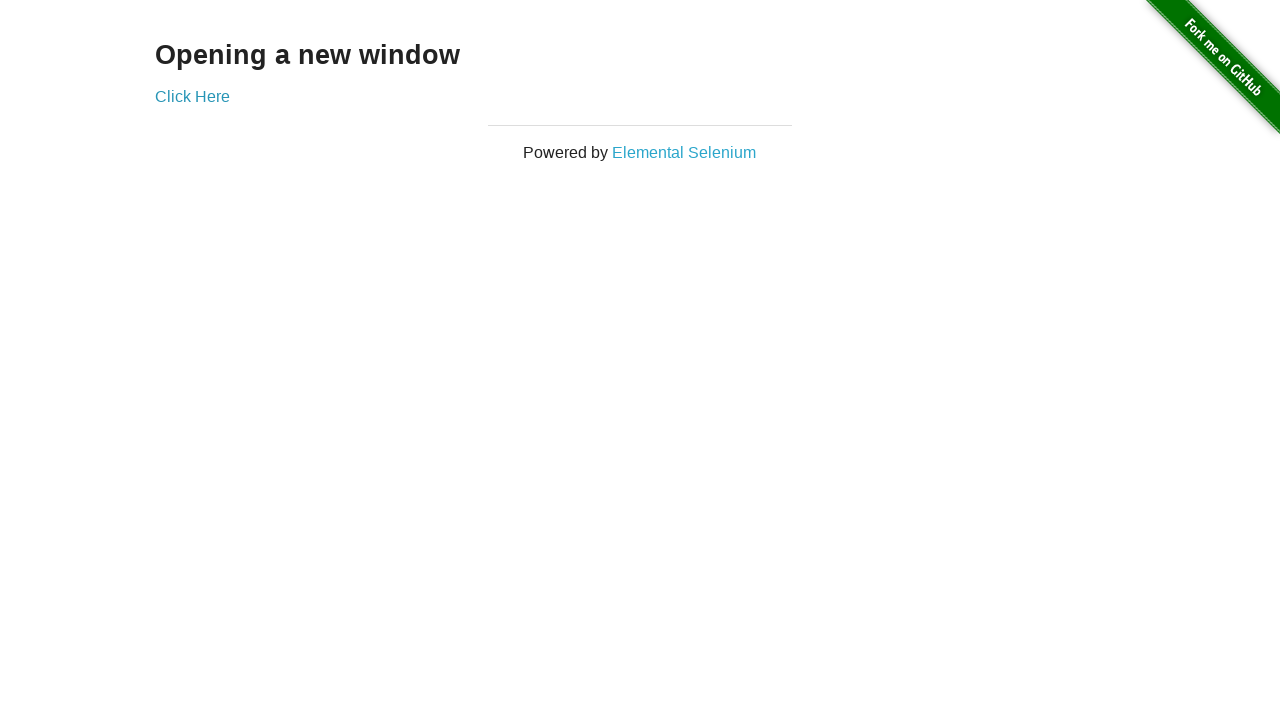

Verified new window title is 'New Window'
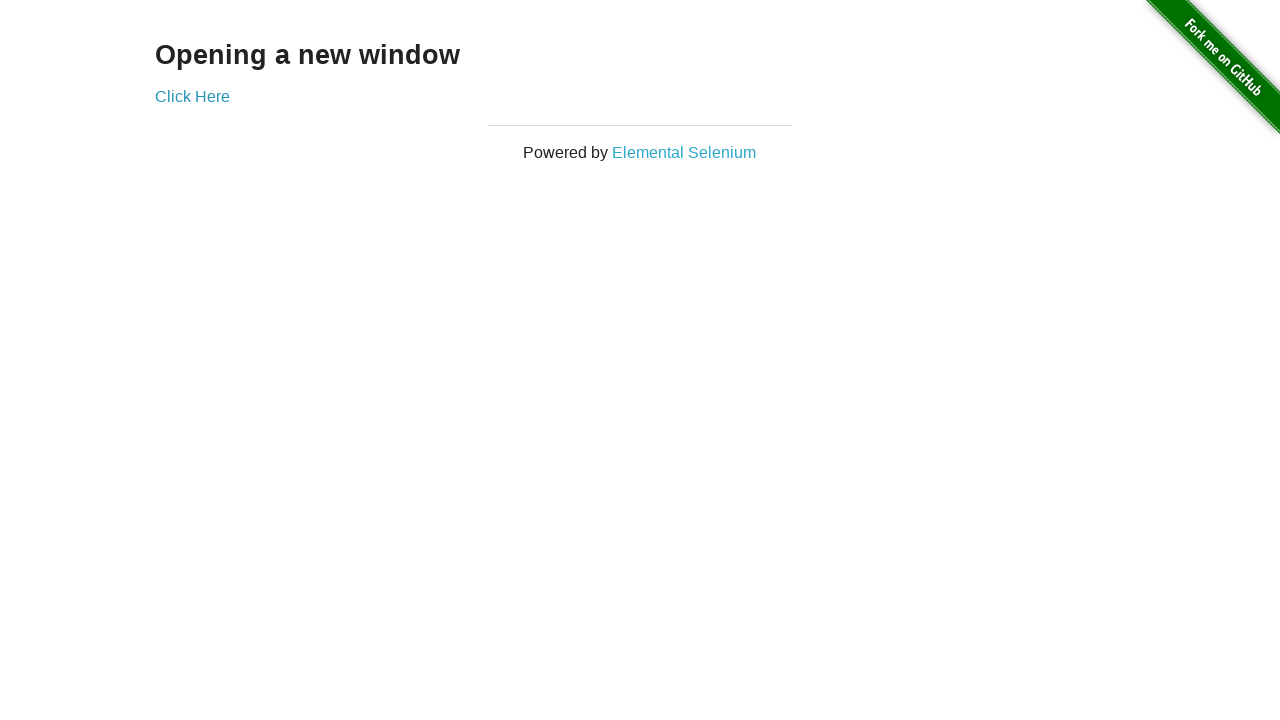

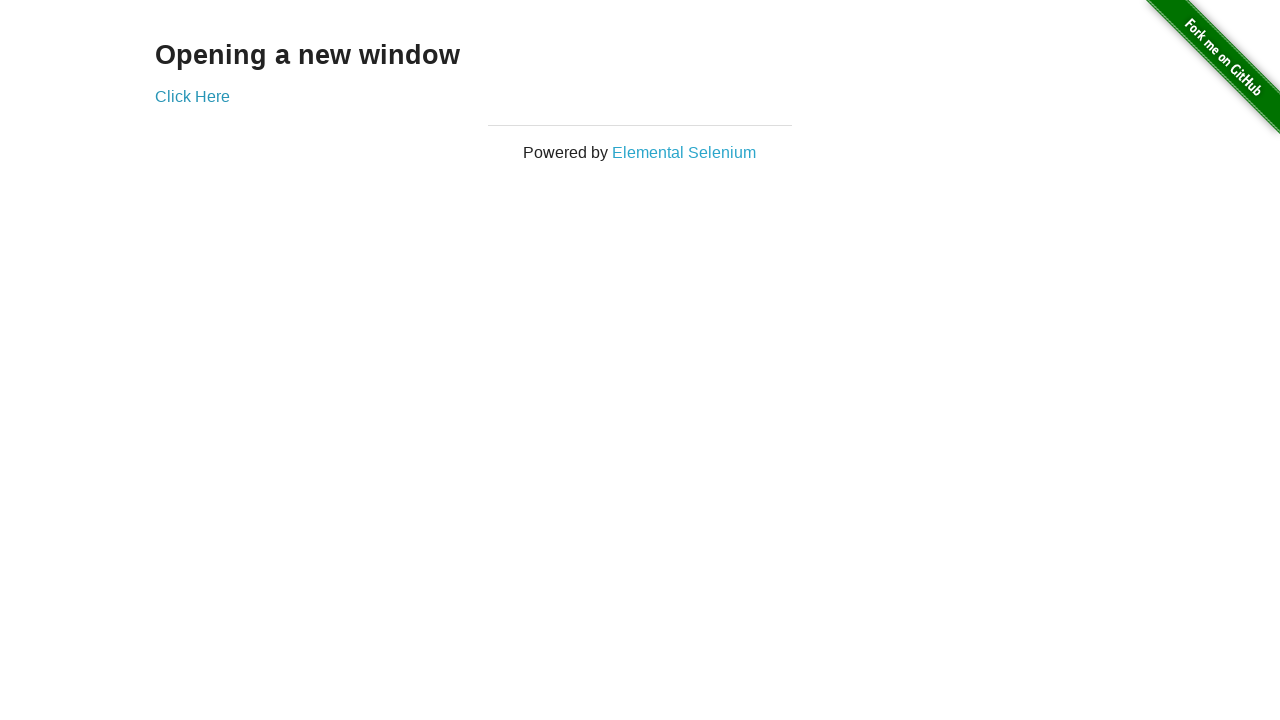